Tests that cart preview does not show when cart is empty

Starting URL: https://coffee-cart.app/

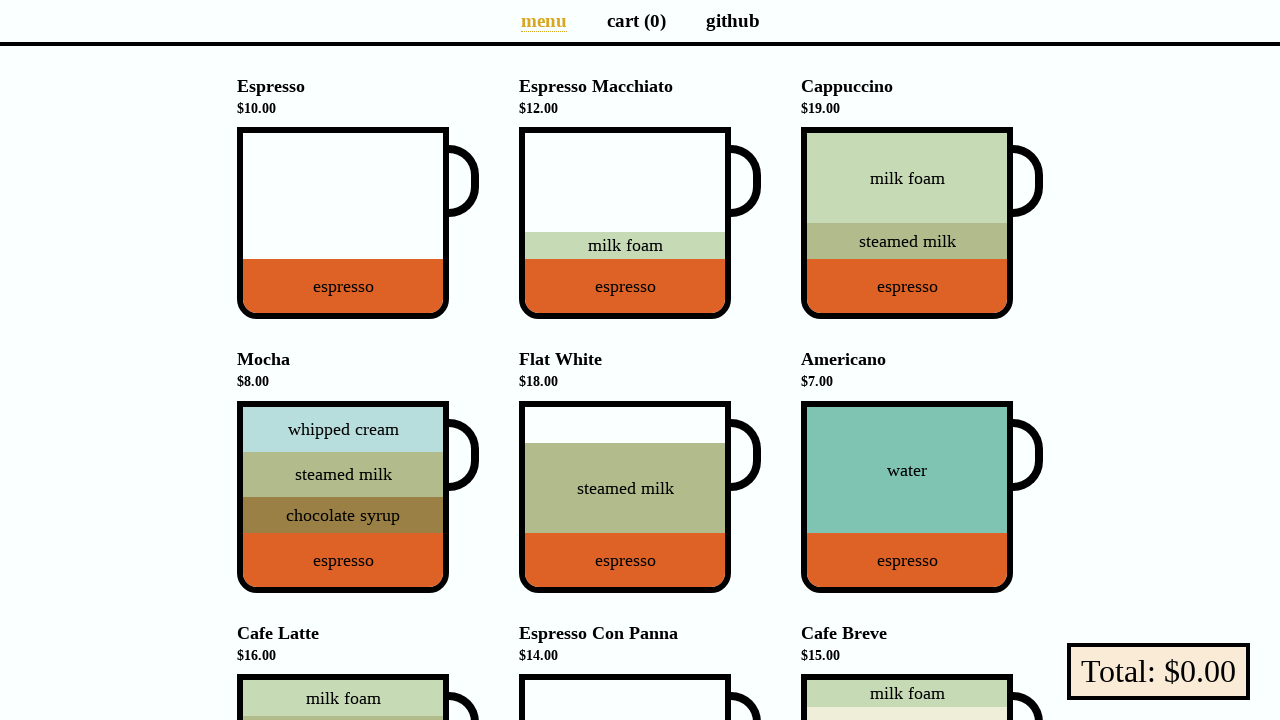

Hovered over pay button at (1158, 672) on button.pay
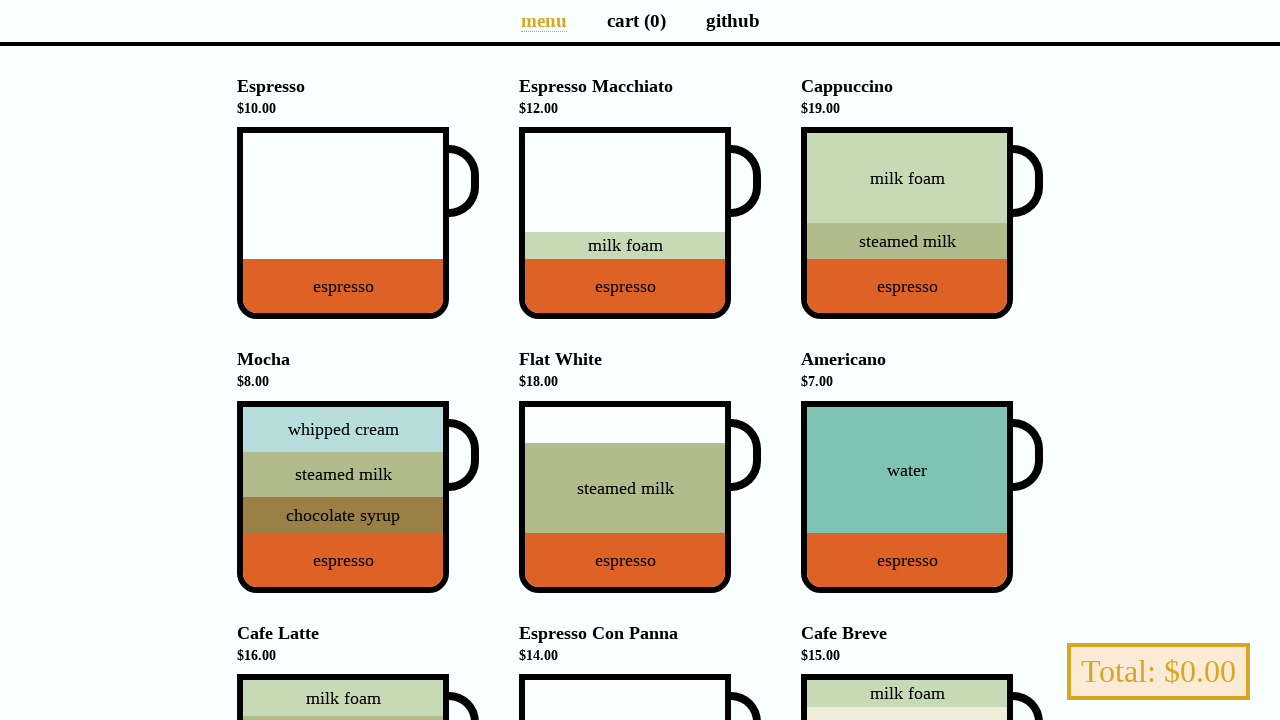

Verified cart preview does not appear when cart is empty
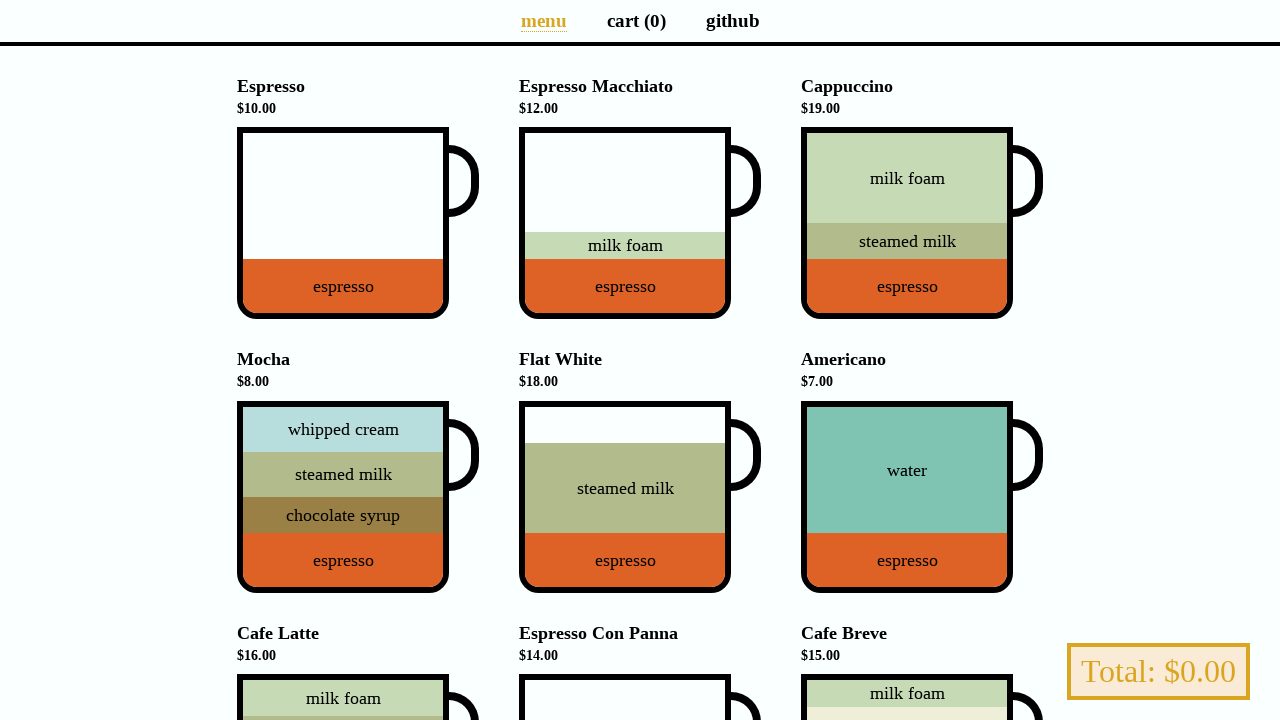

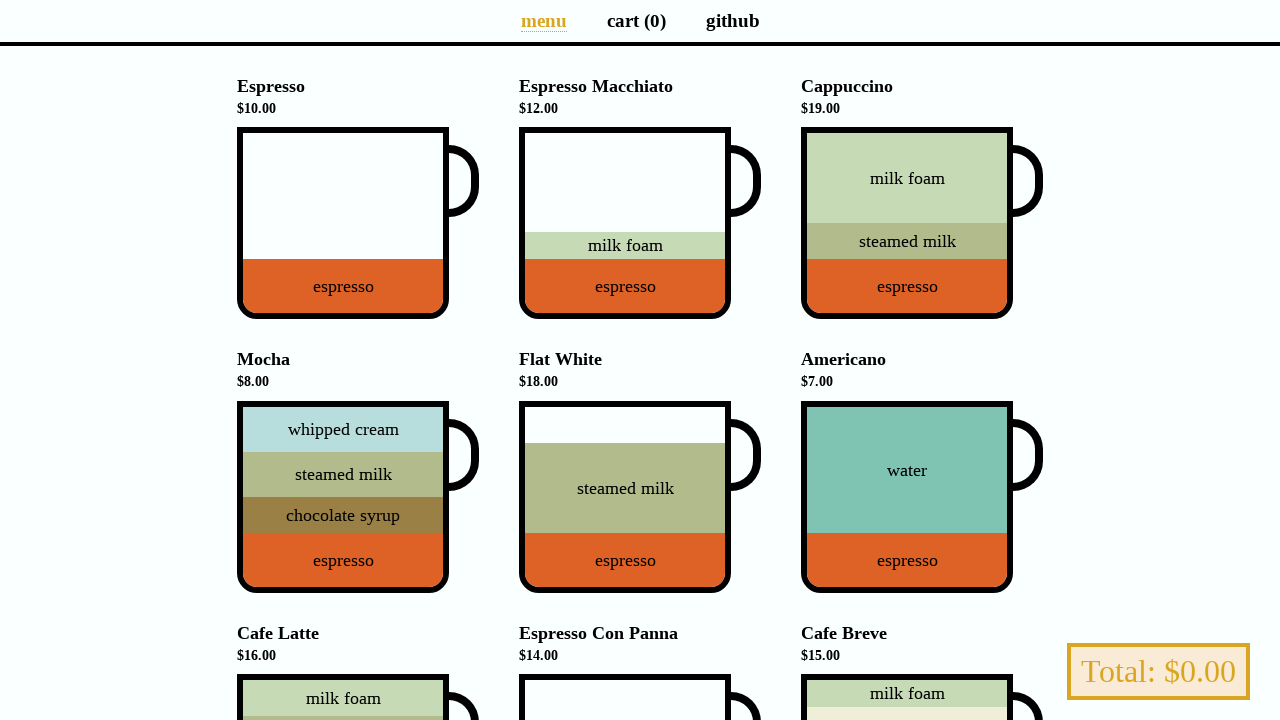